Demonstrates retrieving page properties (title, URL, page source) from a login page to verify the page loaded correctly

Starting URL: https://opensource-demo.orangehrmlive.com/web/index.php/auth/login

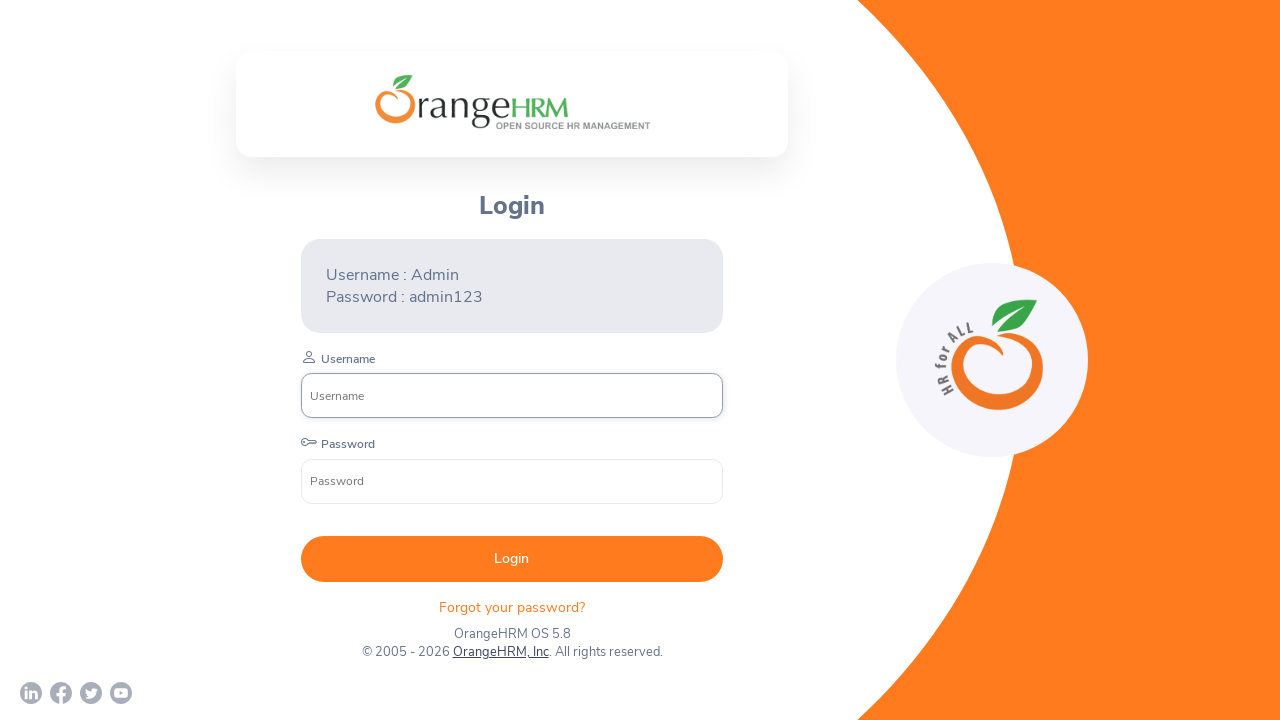

Set viewport size to 1920x1080
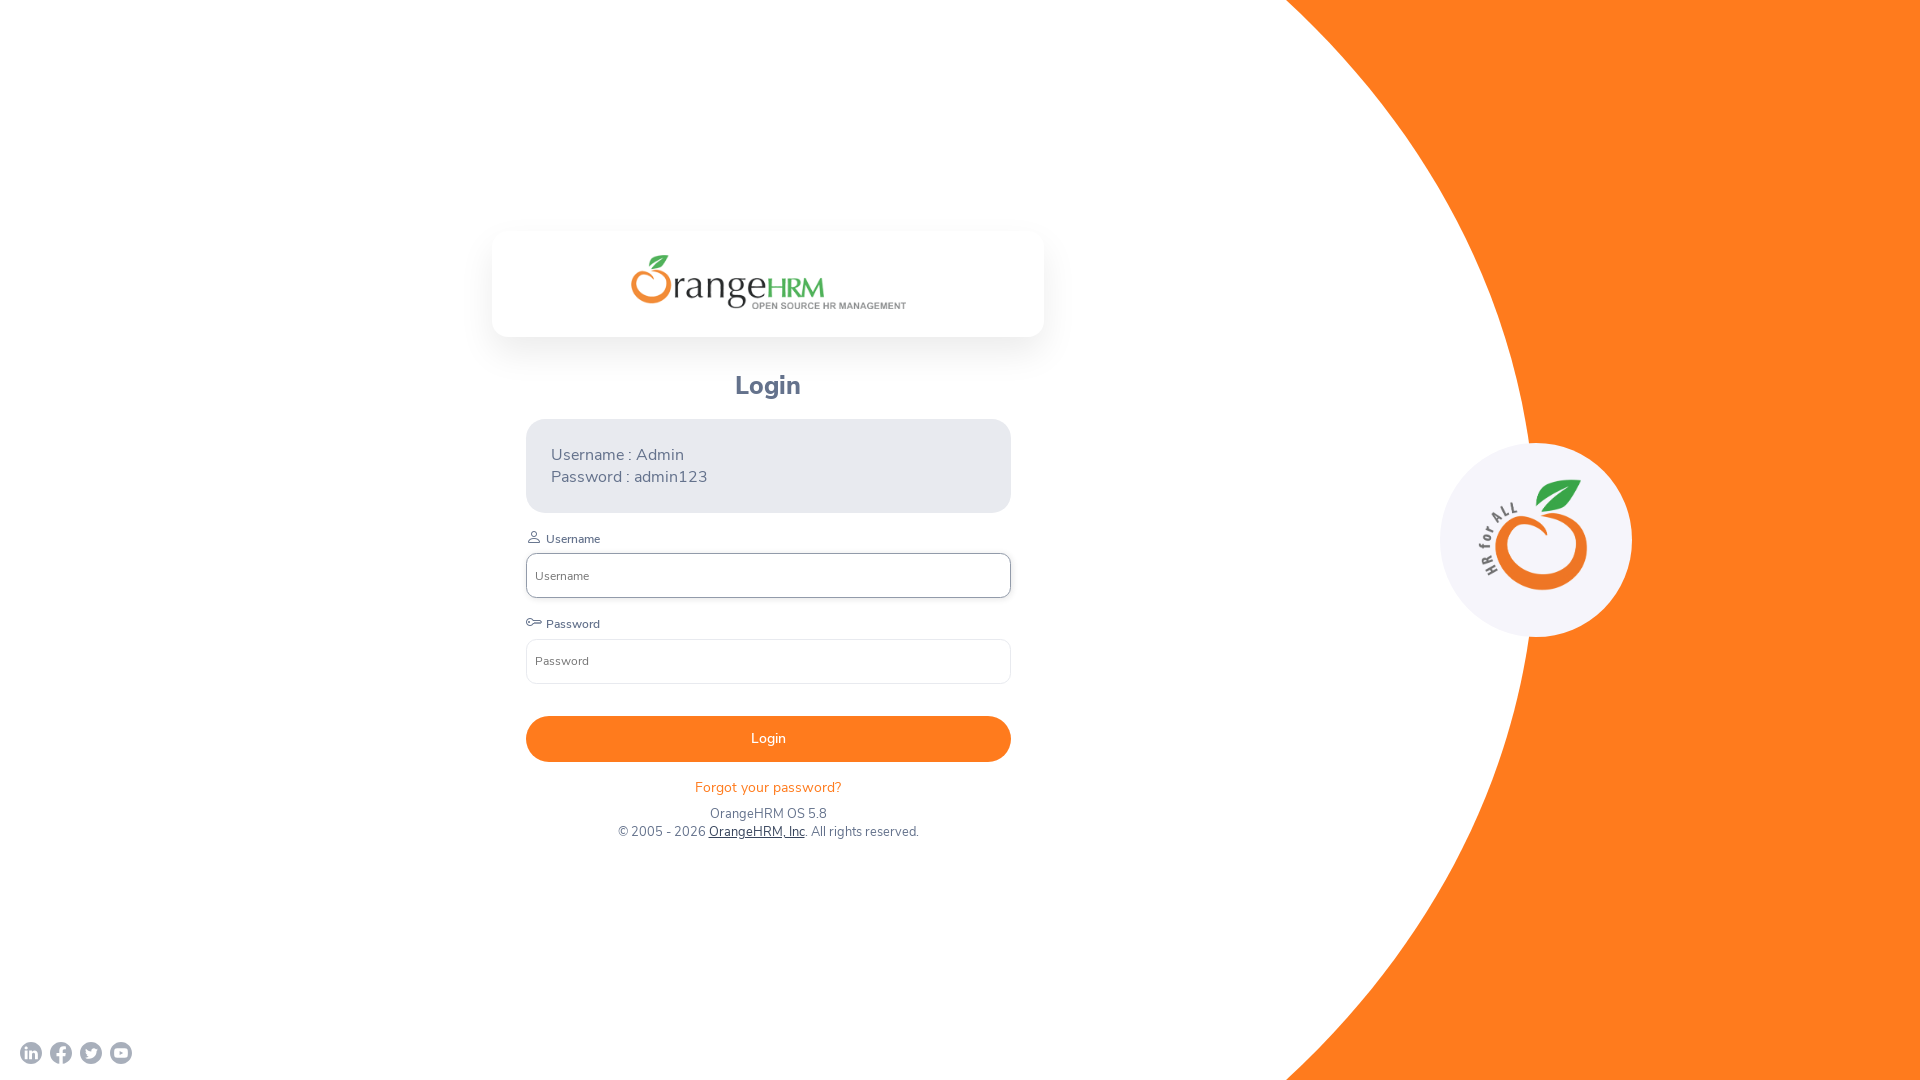

Waited for page to reach networkidle state
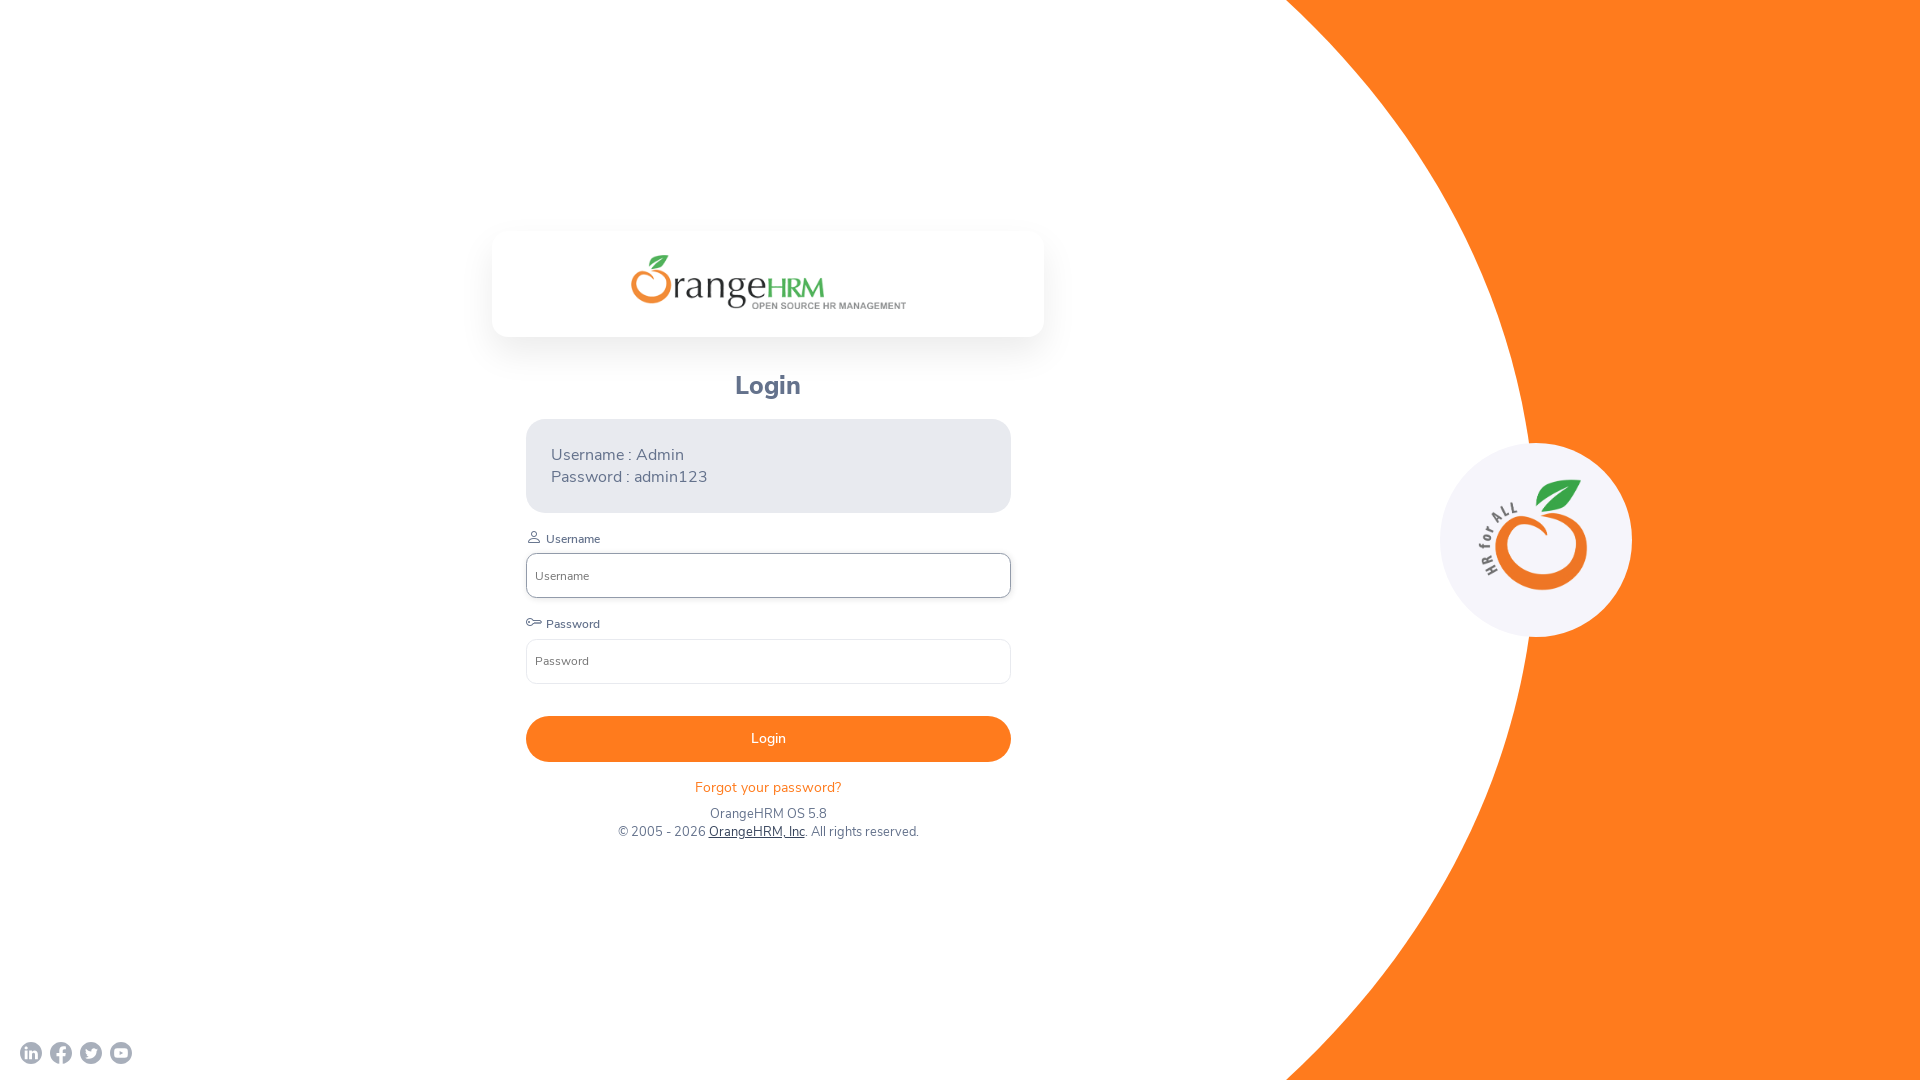

Retrieved page title: OrangeHRM
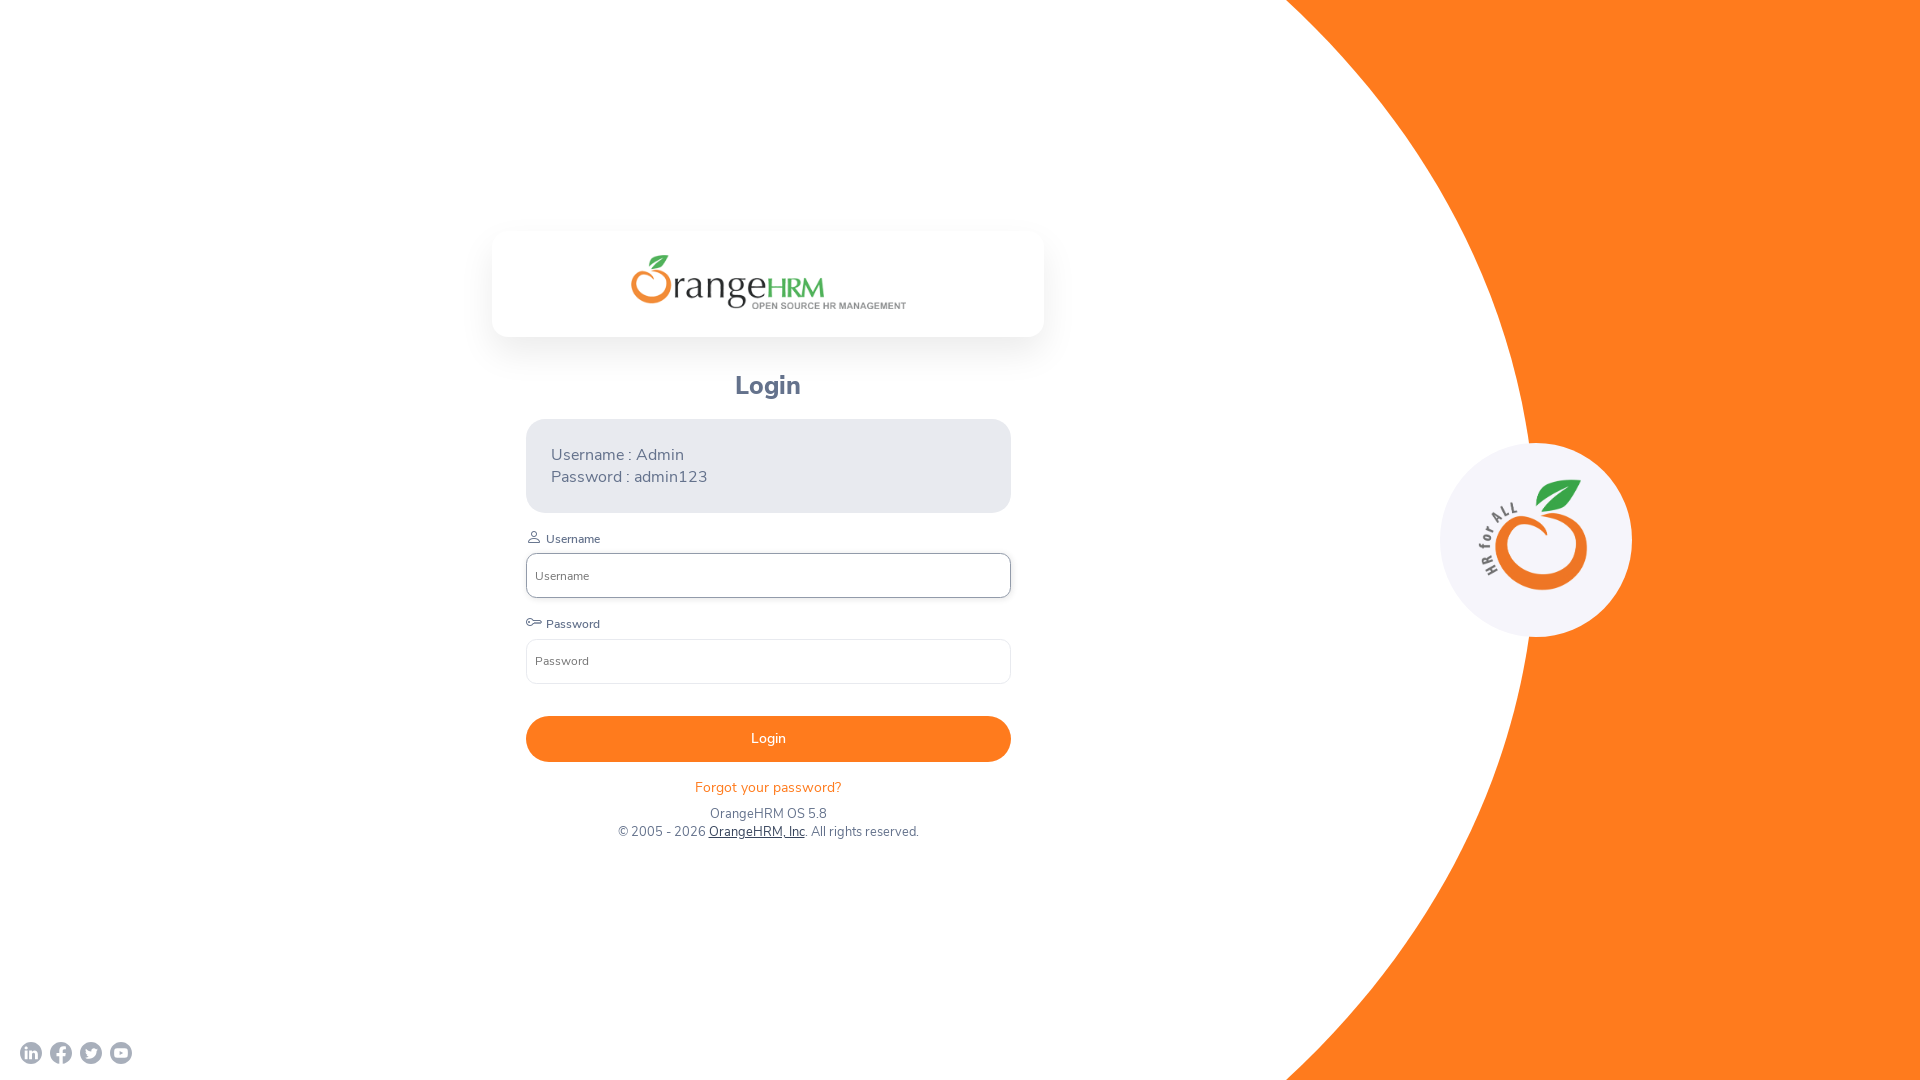

Retrieved current URL: https://opensource-demo.orangehrmlive.com/web/index.php/auth/login
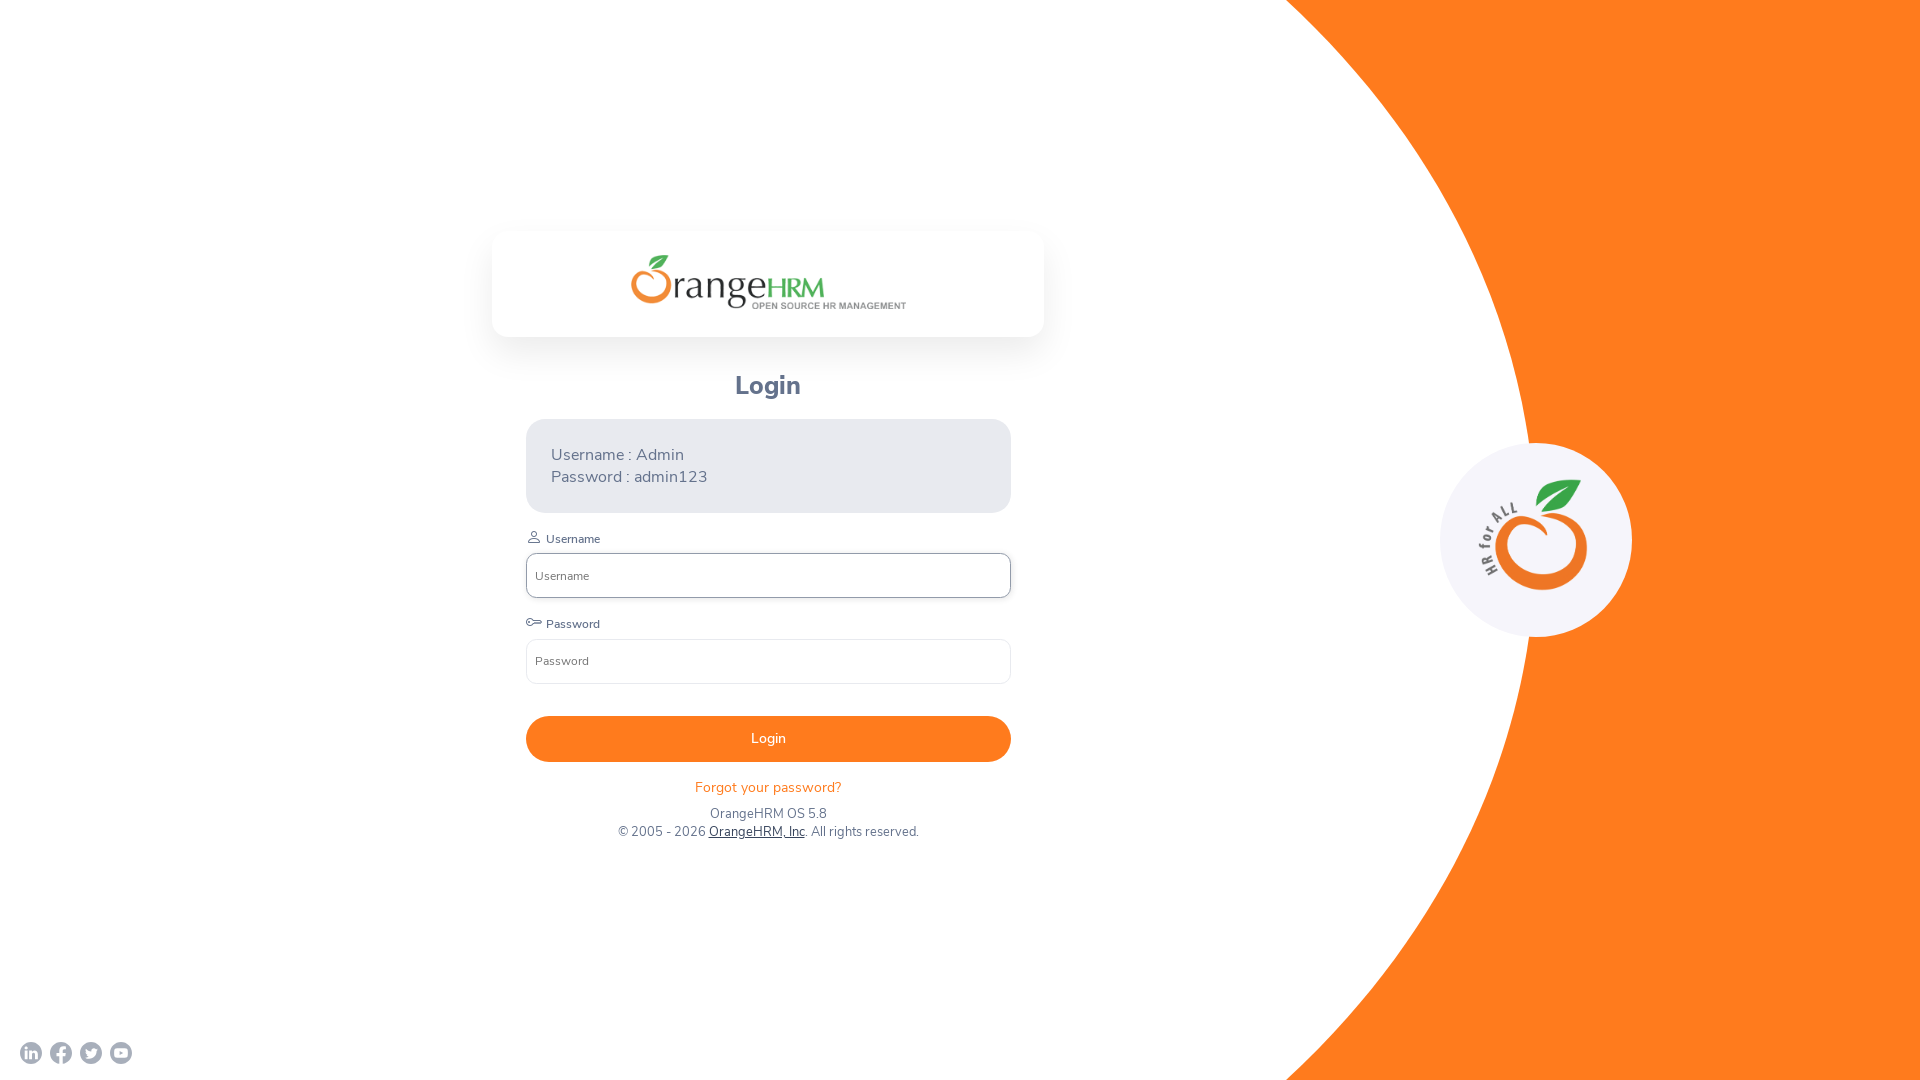

Retrieved page source content
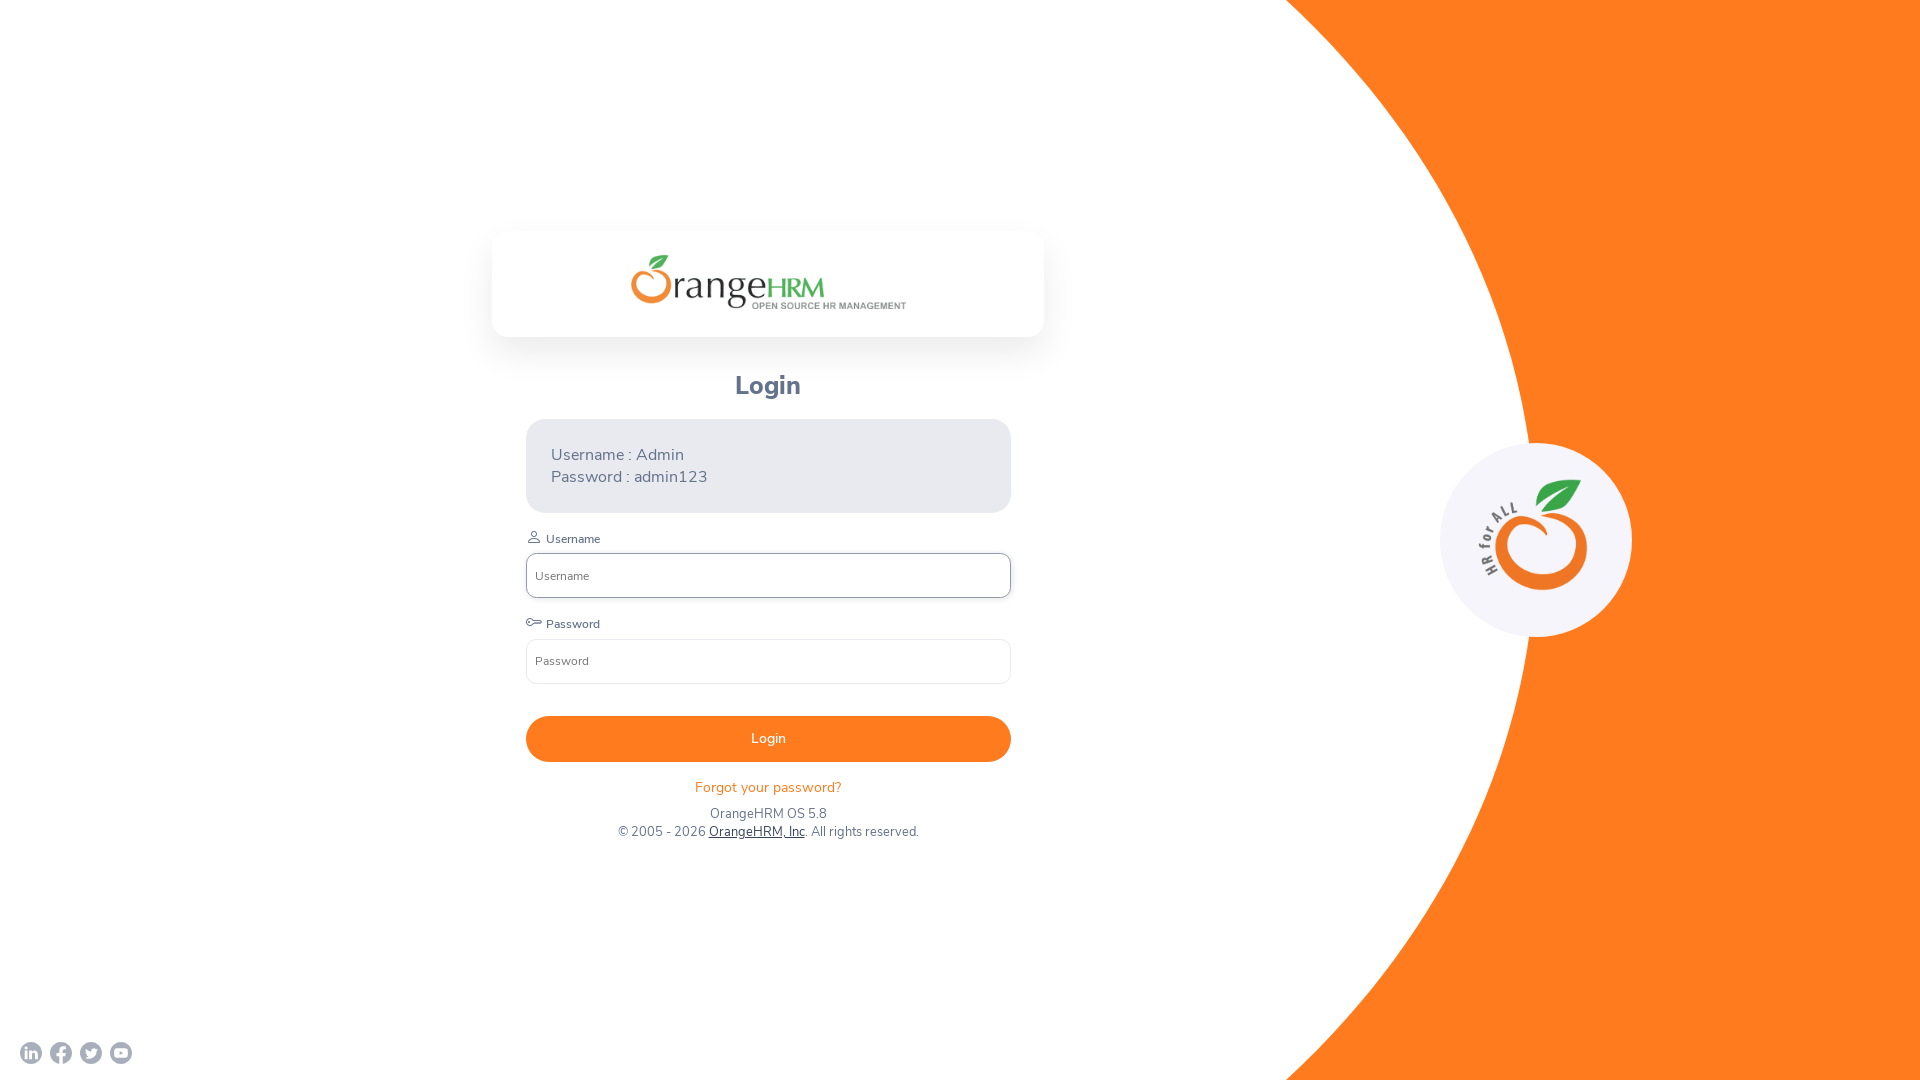

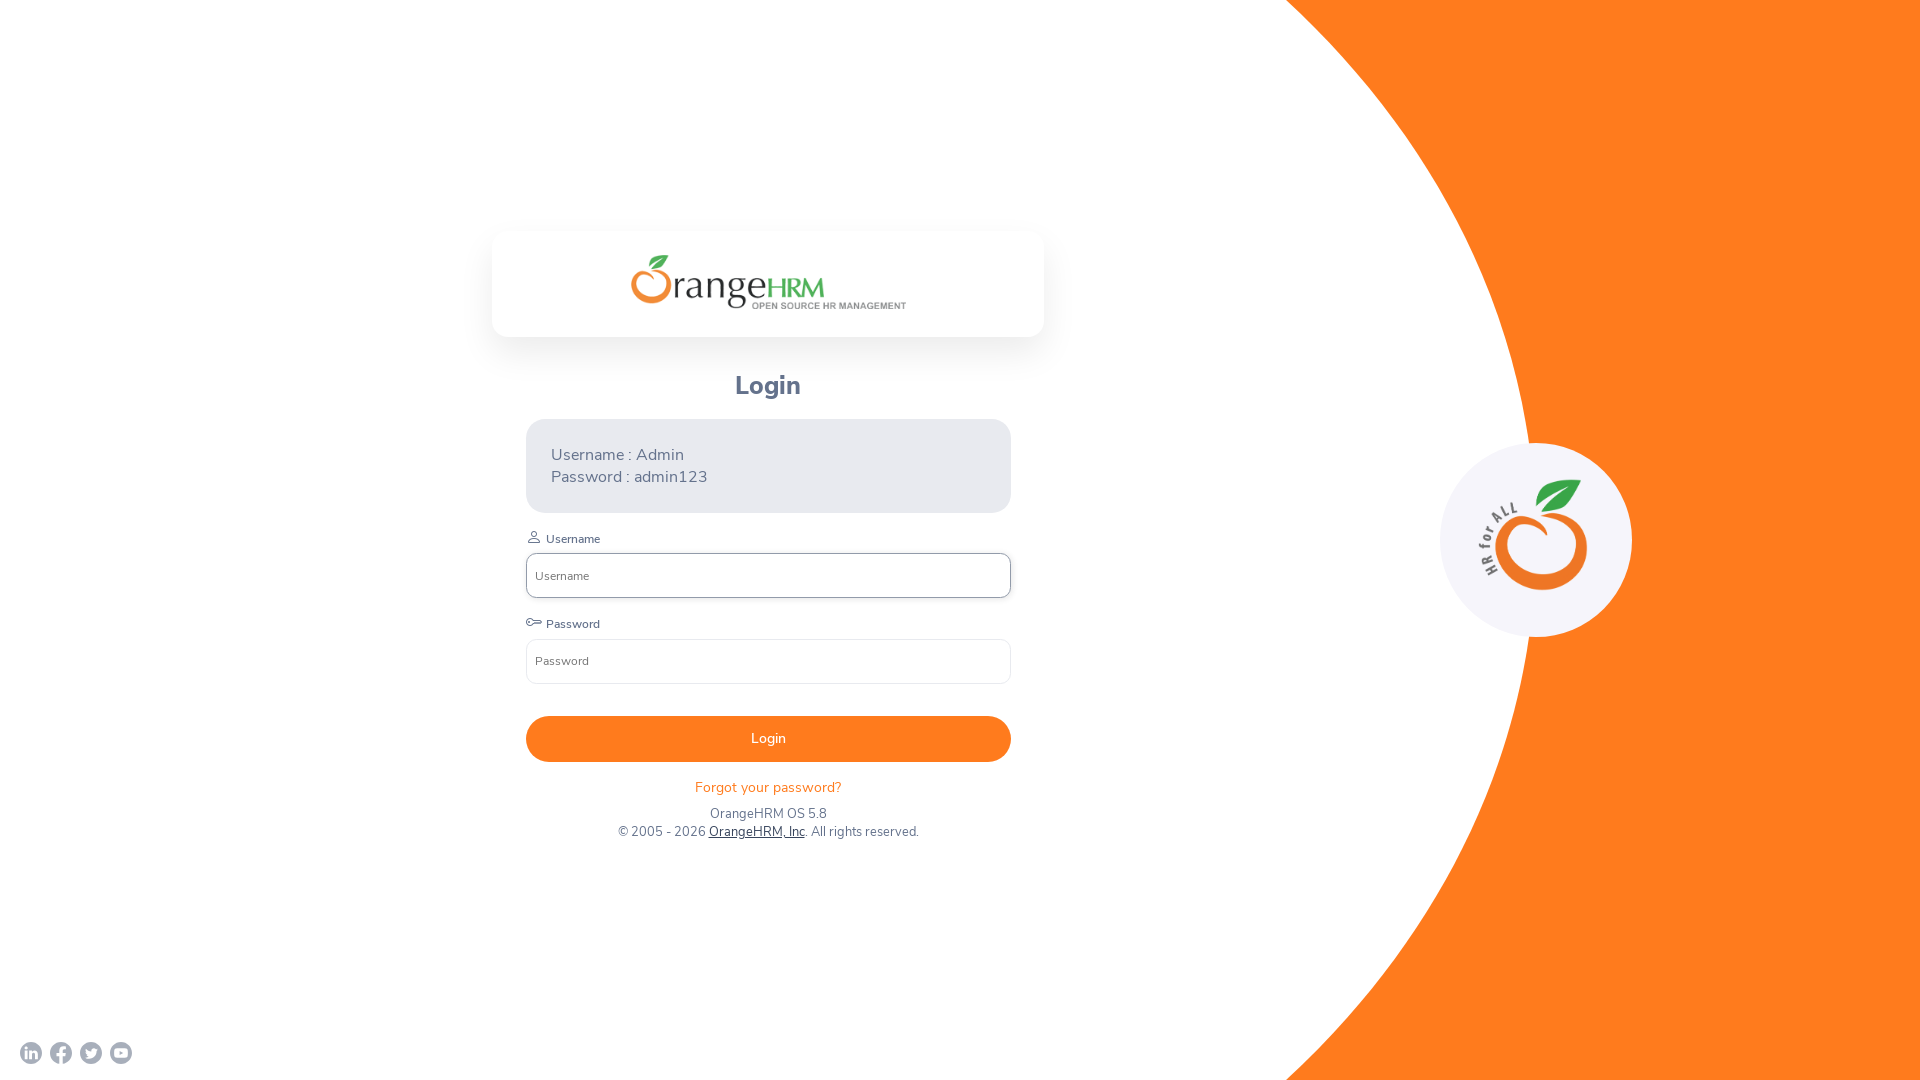